Tests pressing the space key on a specific element and verifies the displayed result text shows the correct key was pressed

Starting URL: http://the-internet.herokuapp.com/key_presses

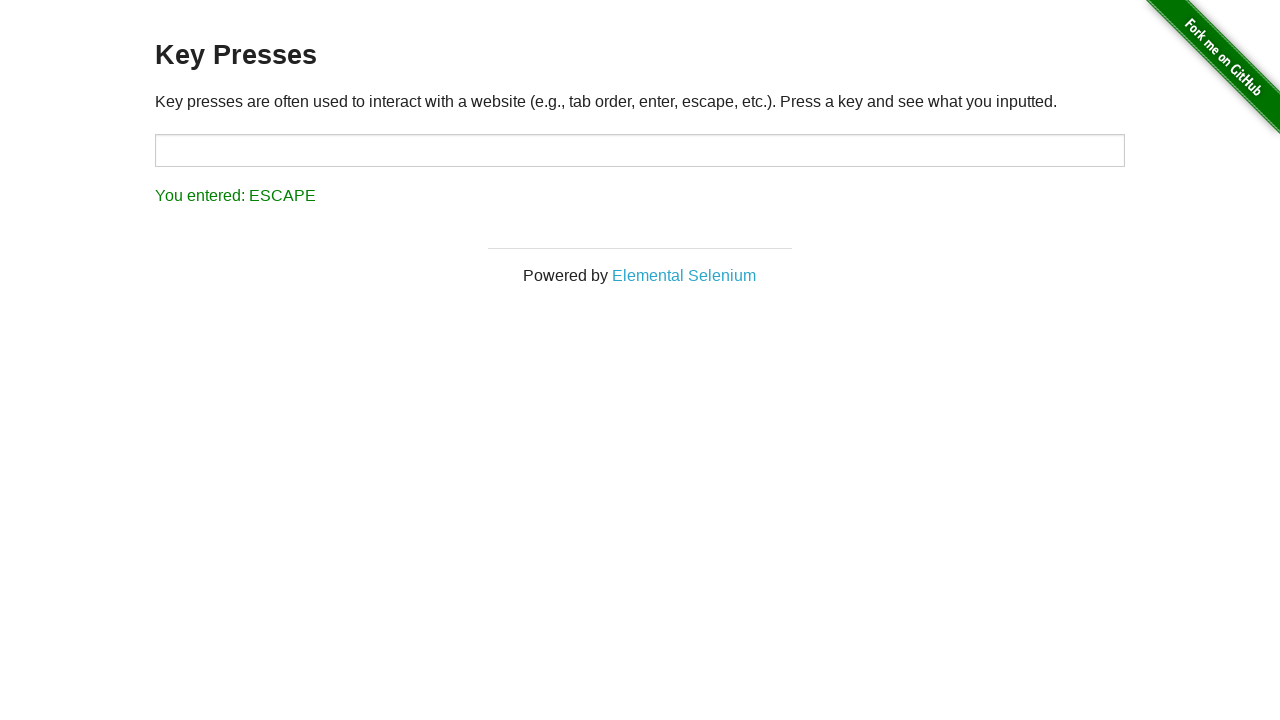

Pressed space key on target element on #target
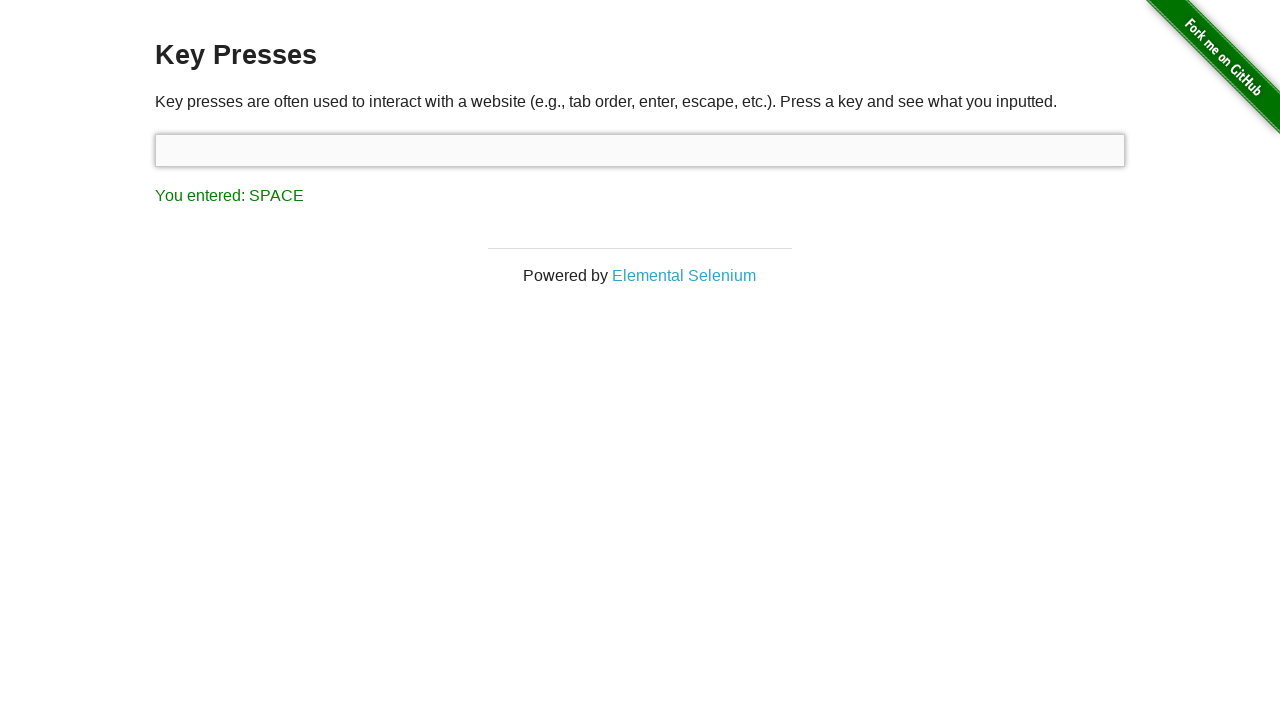

Result text element appeared
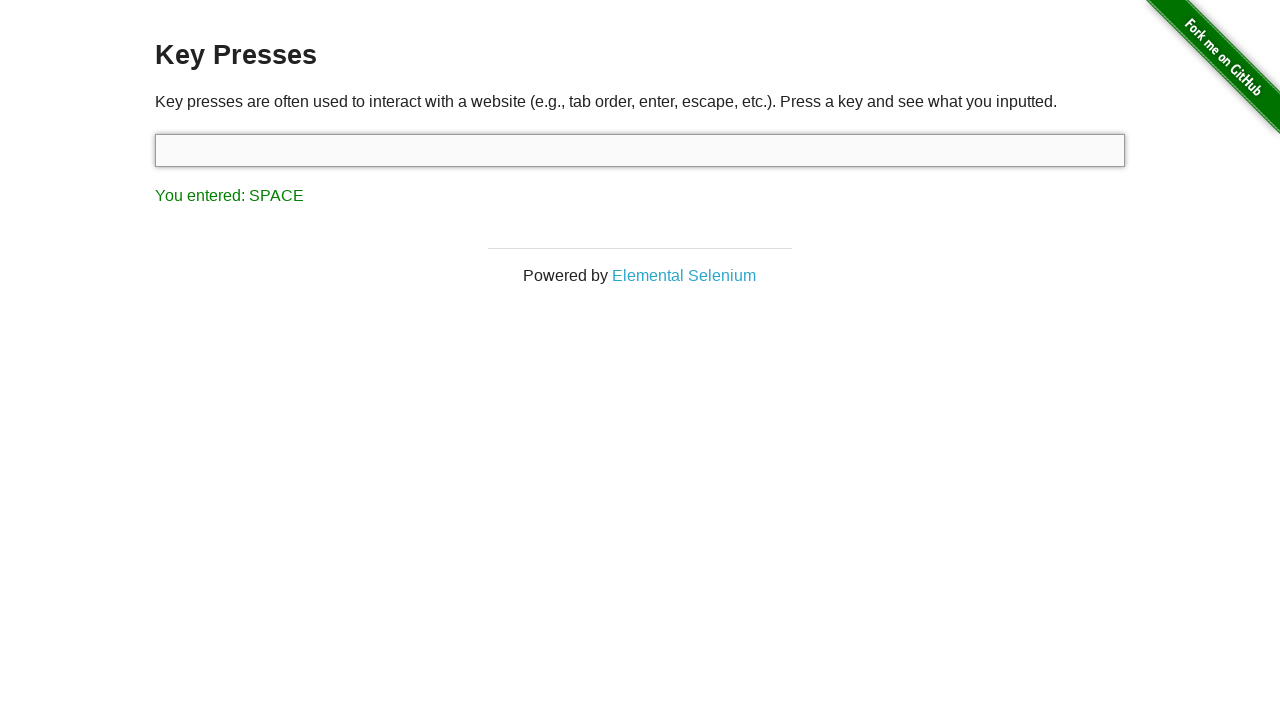

Retrieved result text content
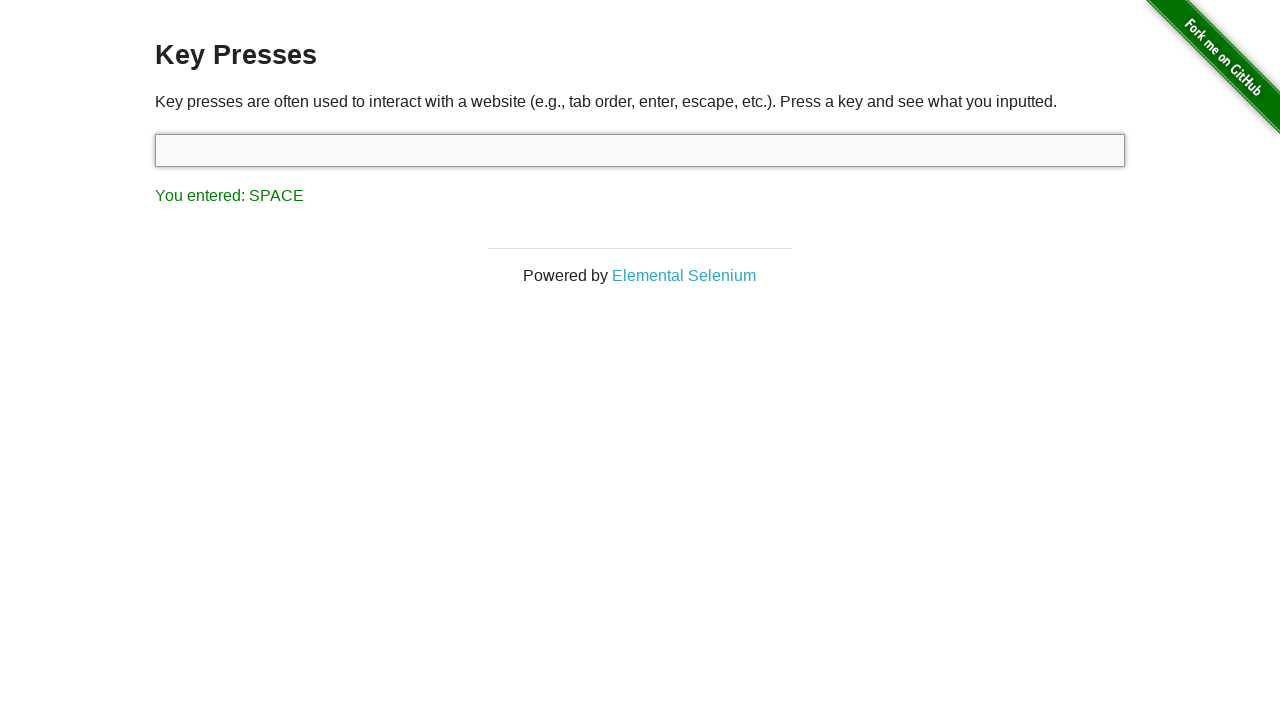

Verified result text shows 'You entered: SPACE'
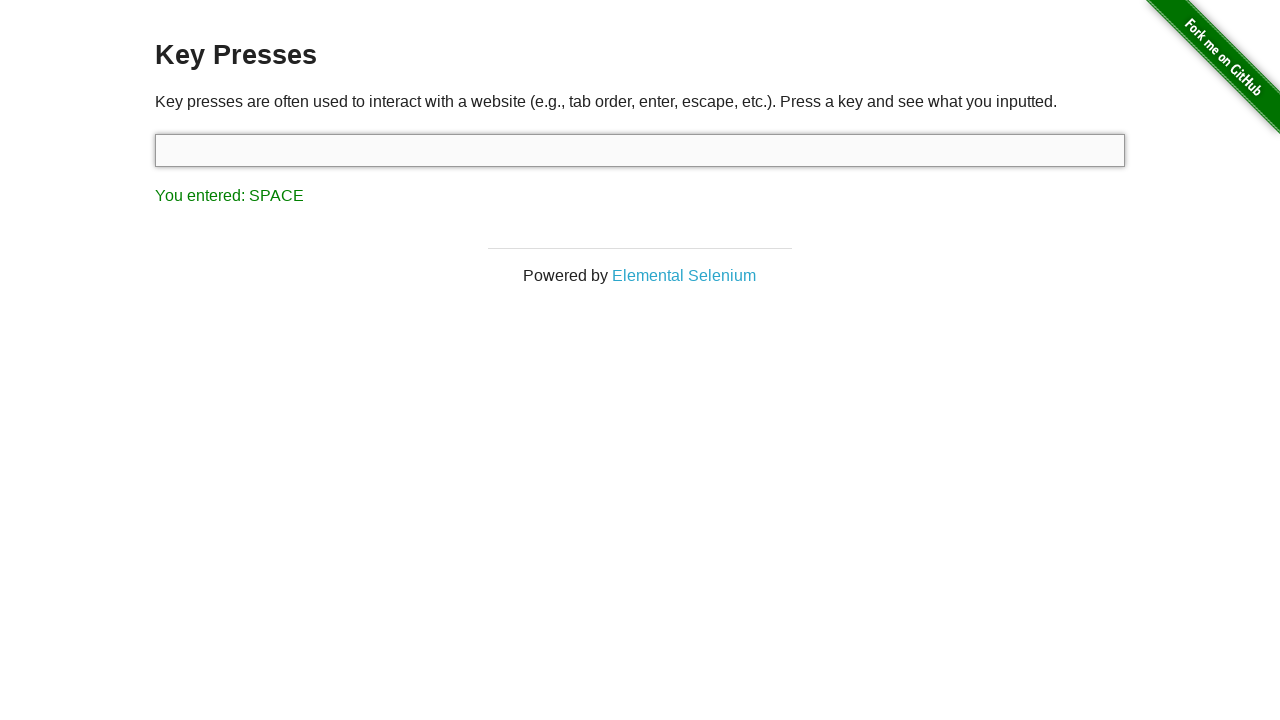

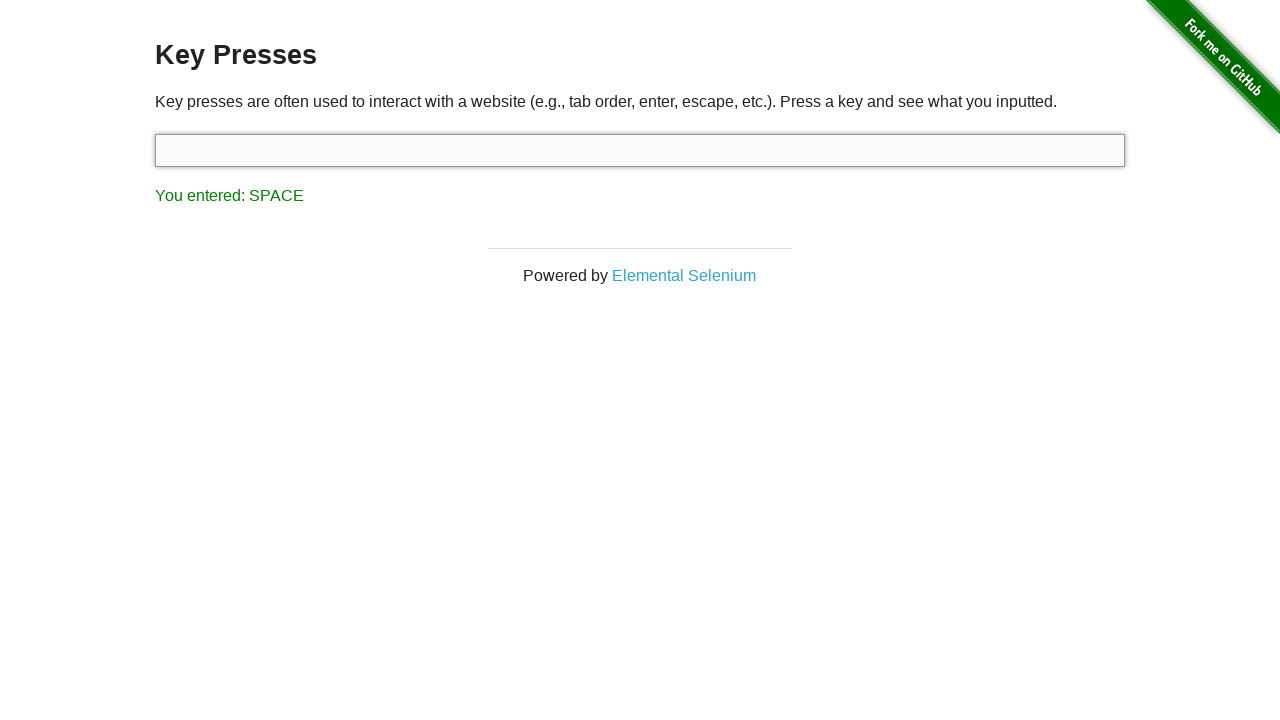